Tests a basic form submission by navigating to the Basic Elements page, filling in first name, last name, and company name fields, submitting the form, and verifying the alert message.

Starting URL: http://automationbykrishna.com

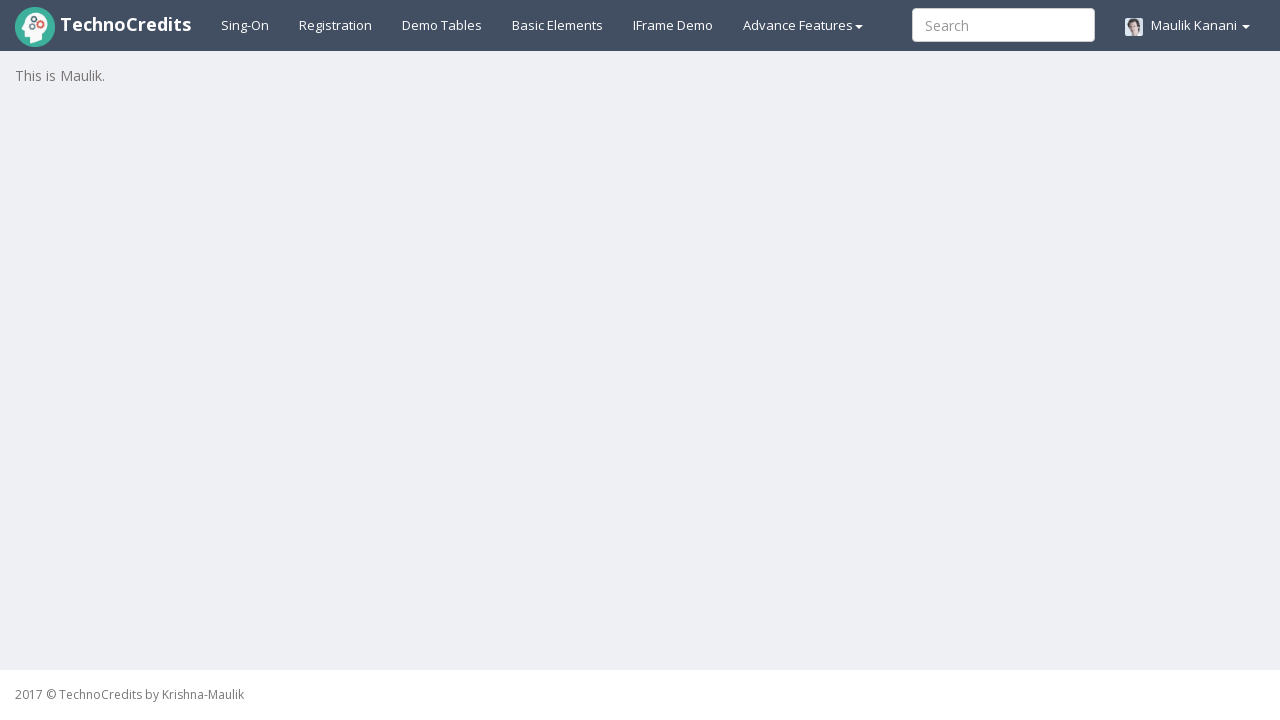

Clicked on Basic Elements link at (558, 25) on #basicelements
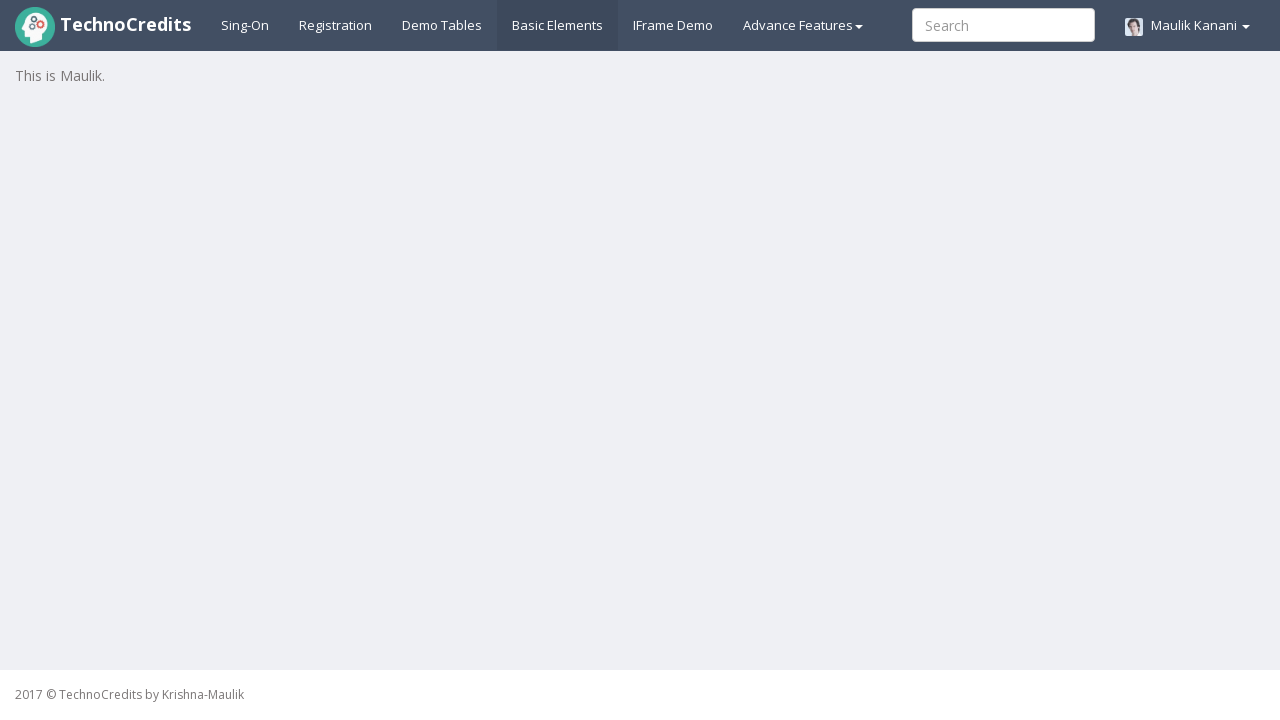

Waited for page to load (domcontentloaded)
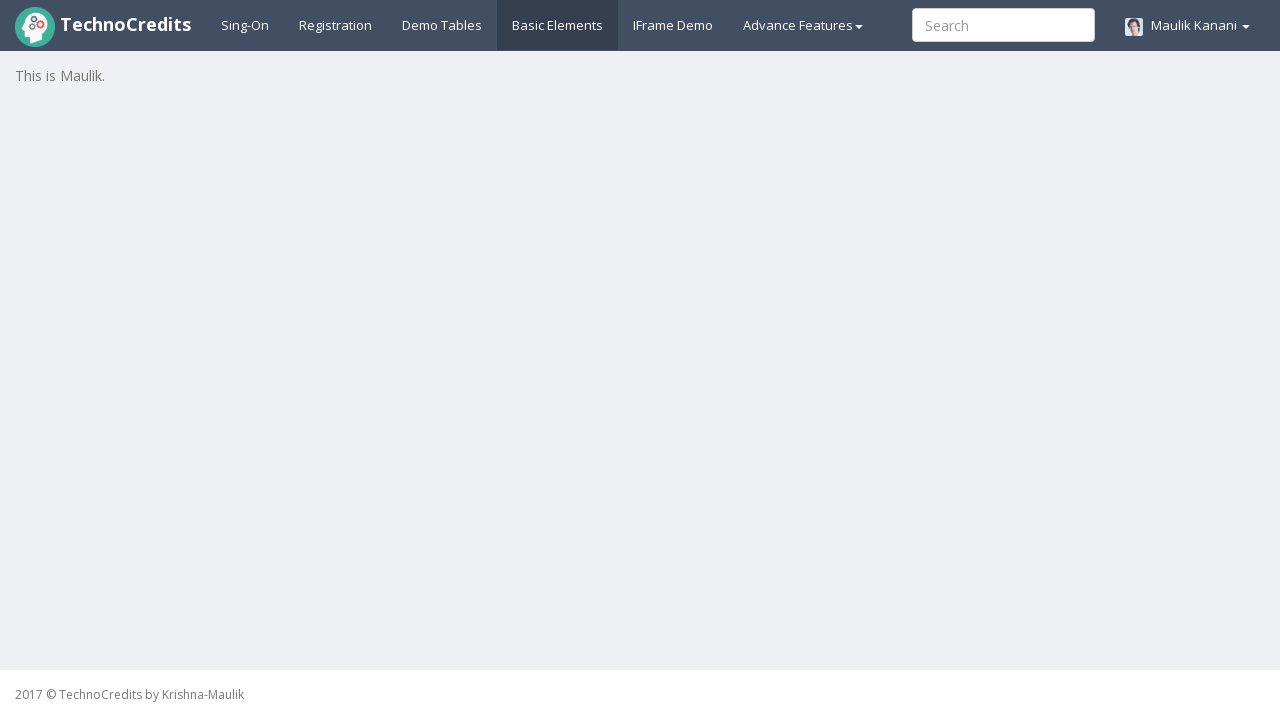

Filled first name field with 'Pushpa' on input[name='ufname']
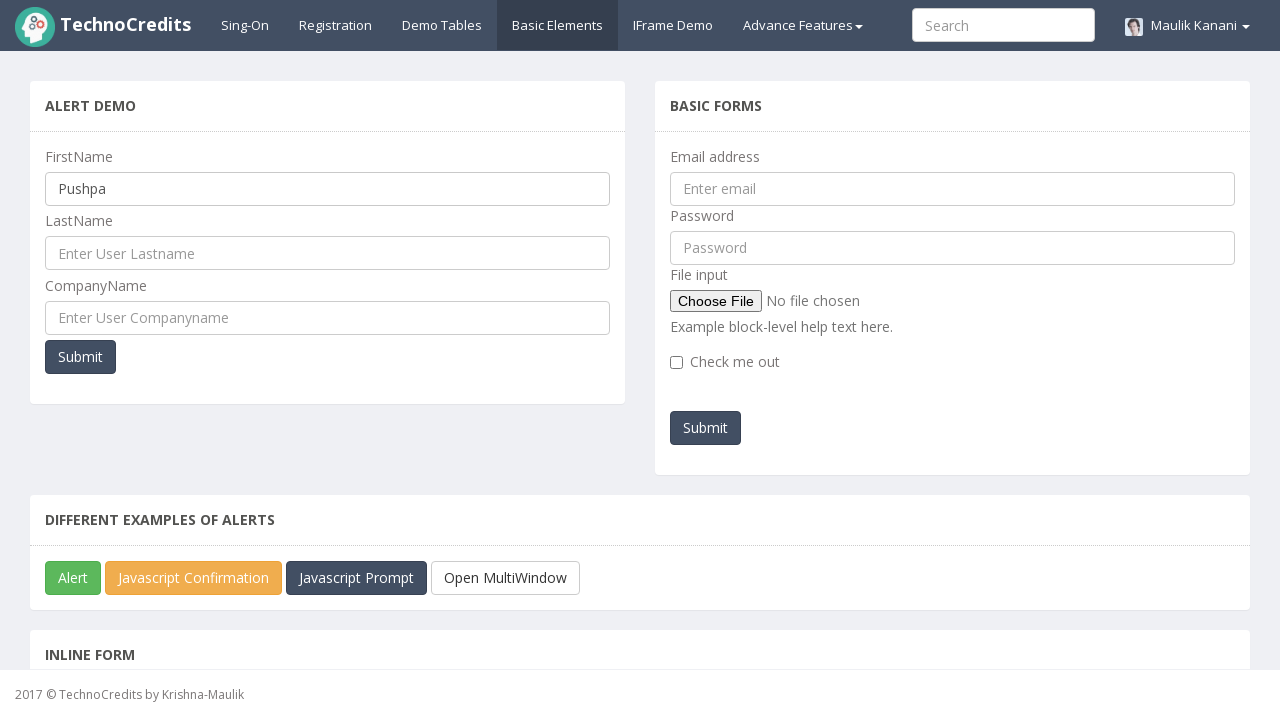

Filled last name field with 'Gite' on input[name='ulname']
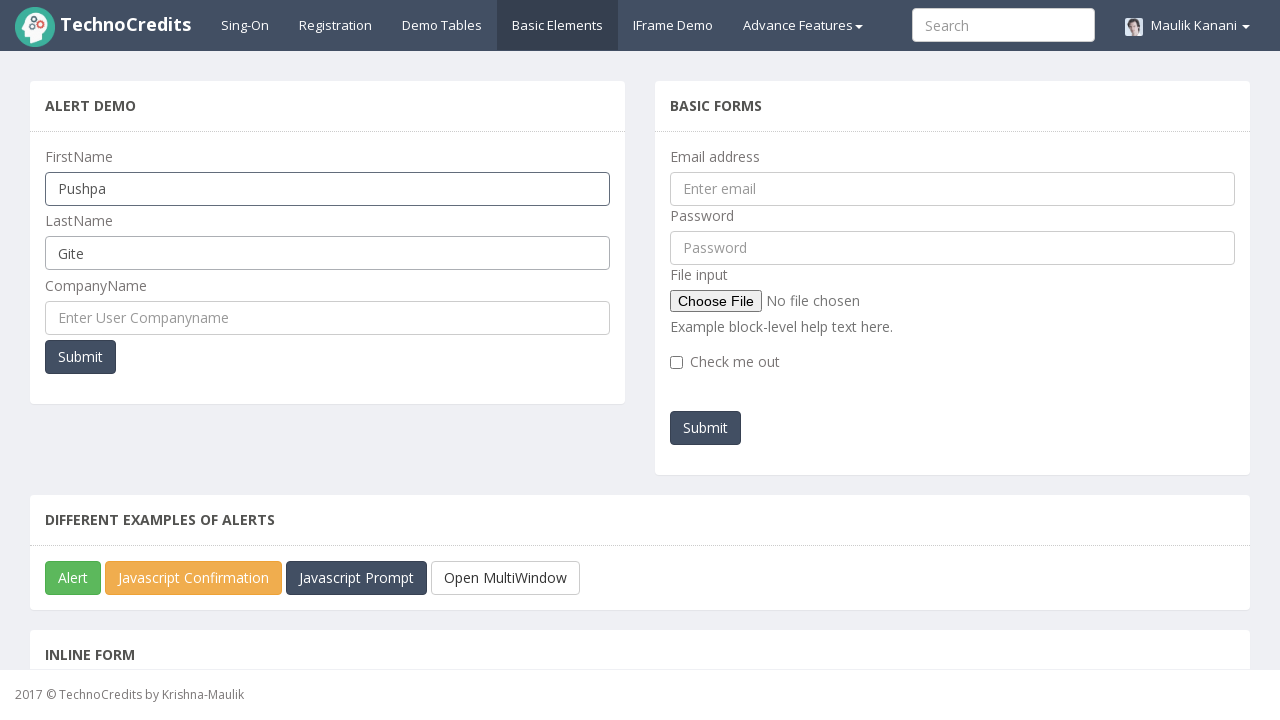

Filled company name field with 'XYZ' on input[name='cmpname']
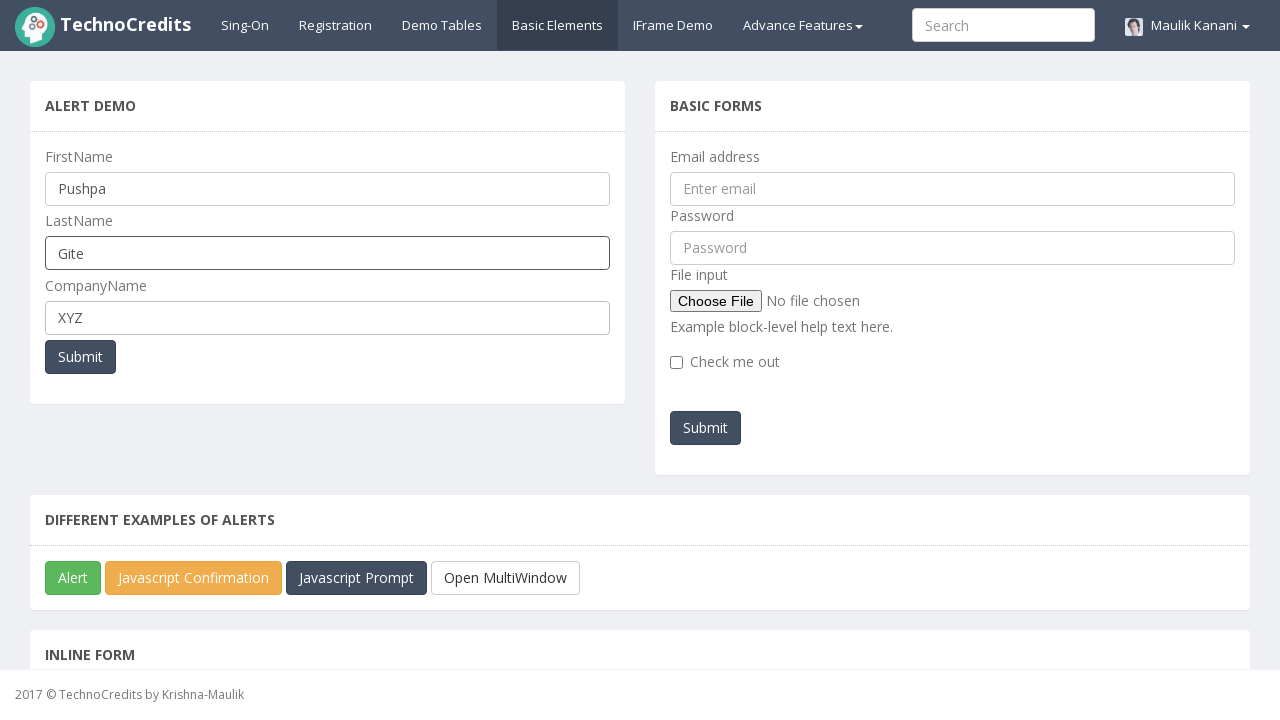

Clicked Submit button at (80, 357) on (//button[text() = 'Submit'])[1]
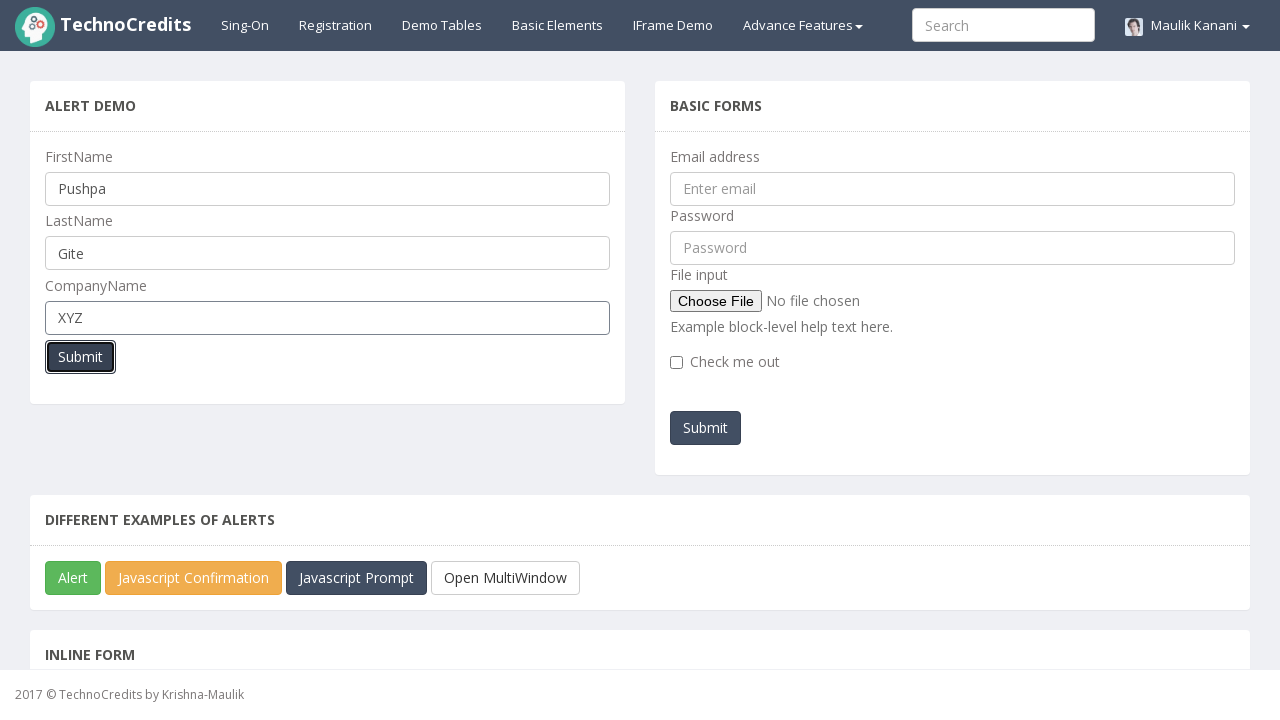

Retrieved alert message from dialog
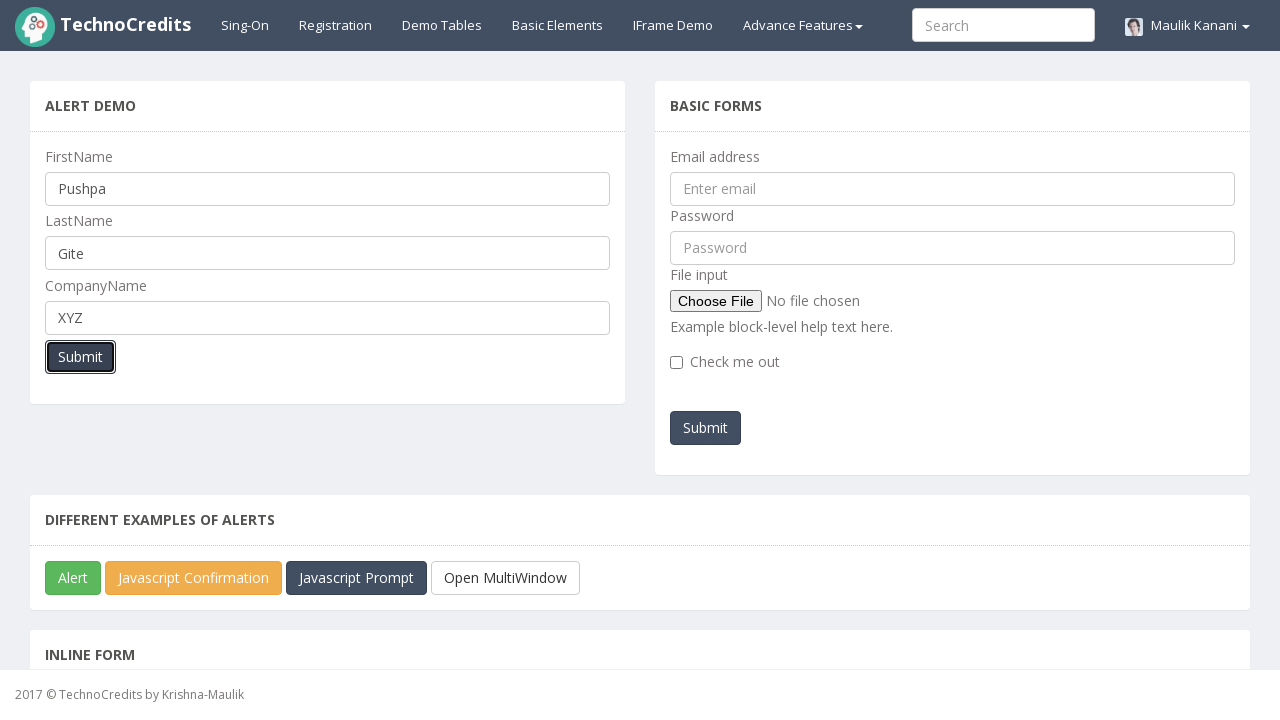

Set up dialog handler to accept alerts
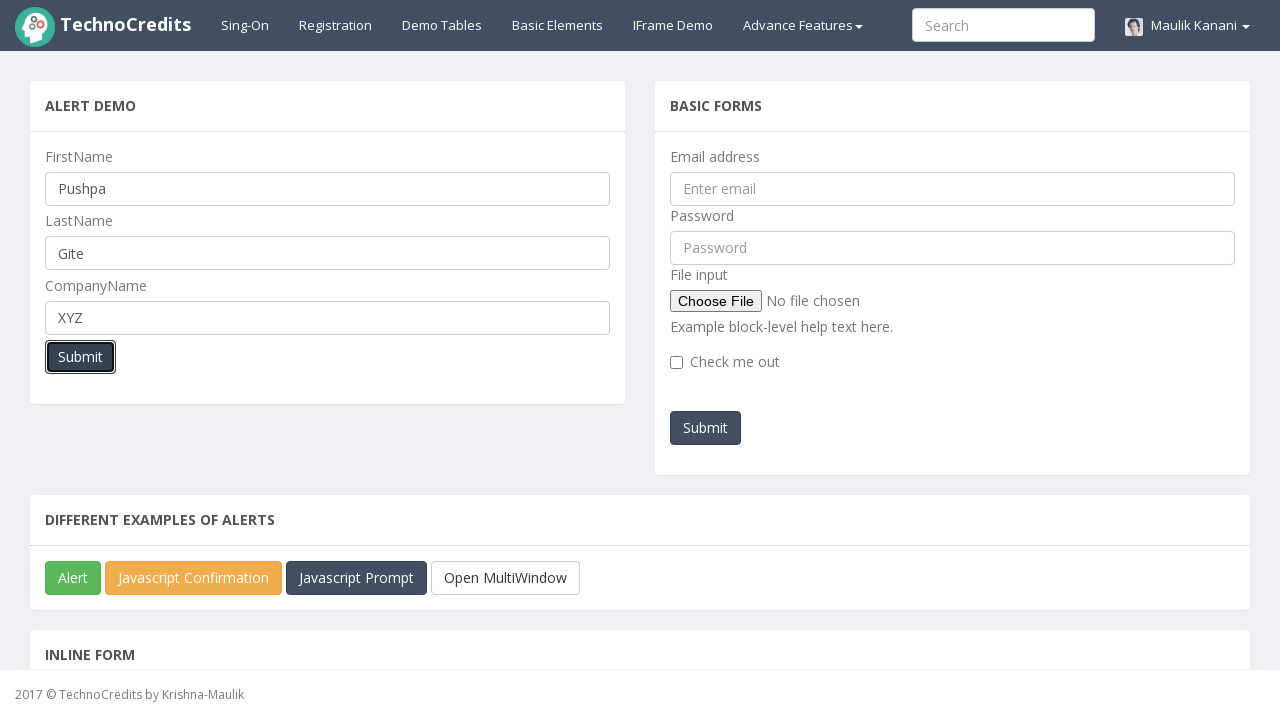

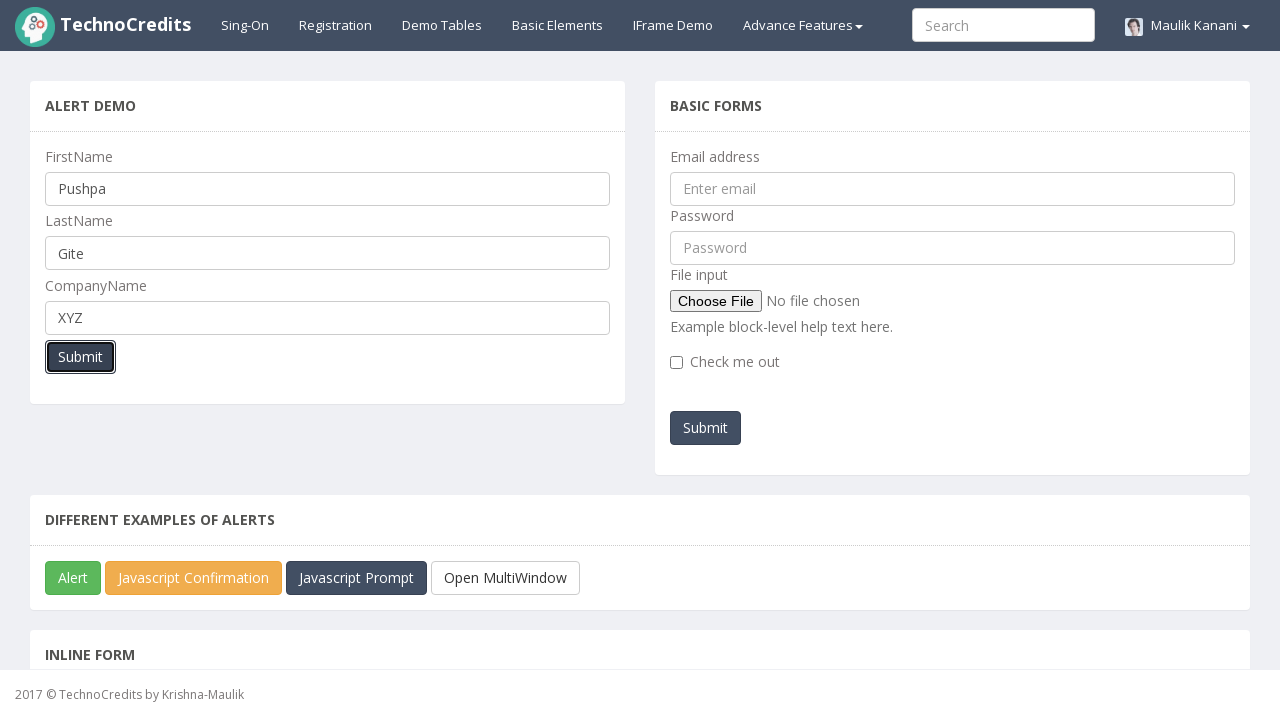